Tests a form workflow by clicking a specific link, then filling out a multi-field form with personal information (first name, last name, city, country) and submitting it

Starting URL: http://suninjuly.github.io/find_link_text

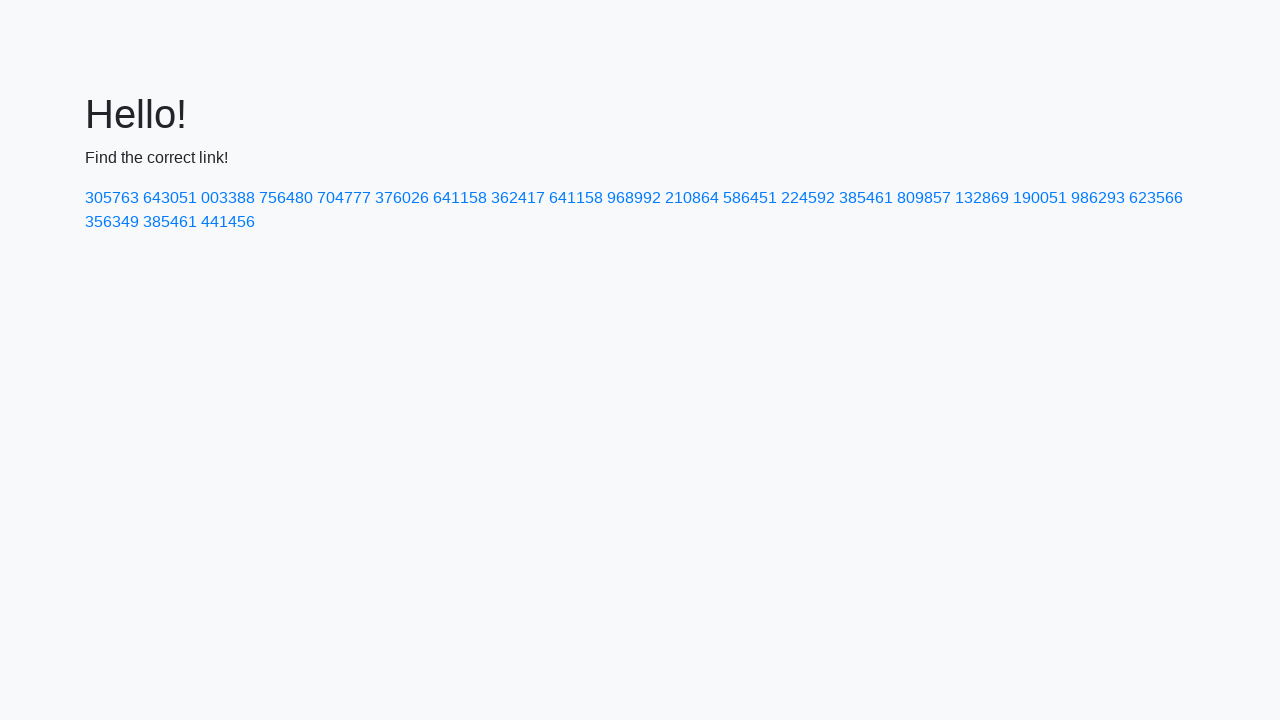

Clicked link with text '224592' at (808, 198) on text=224592
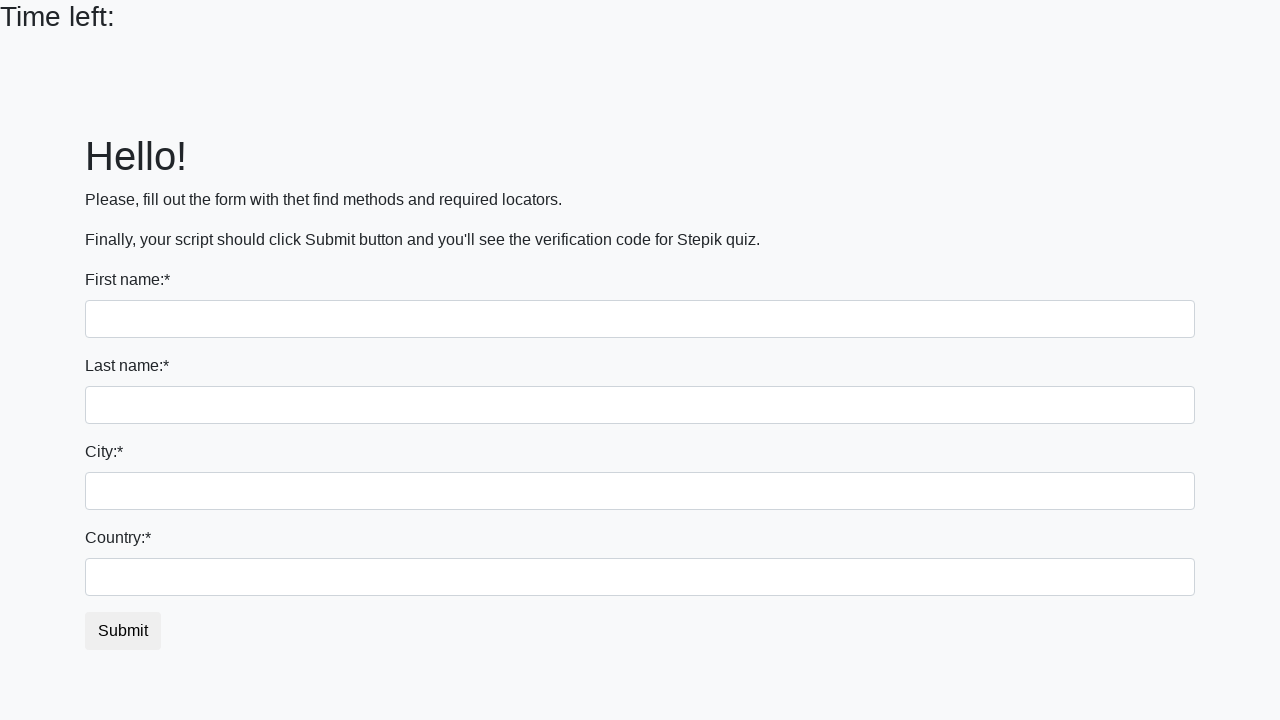

Filled first name field with 'Ivan' on input
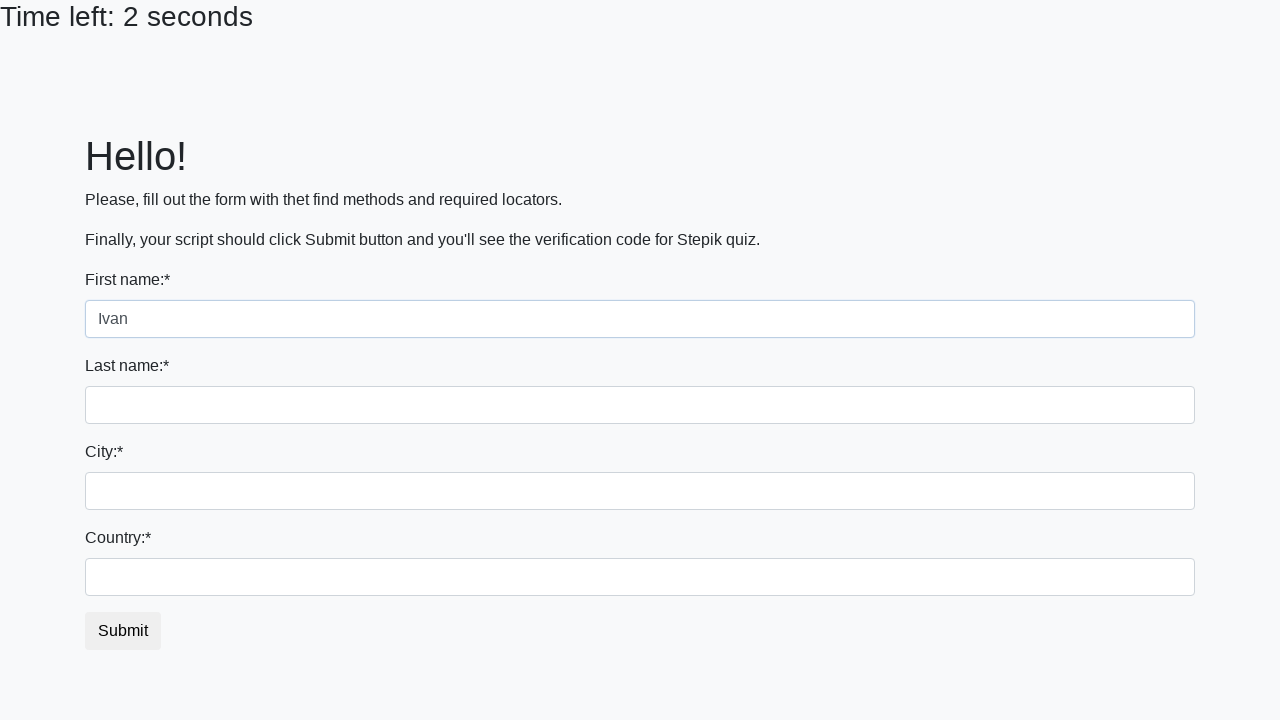

Filled last name field with 'Petrov' on input[name='last_name']
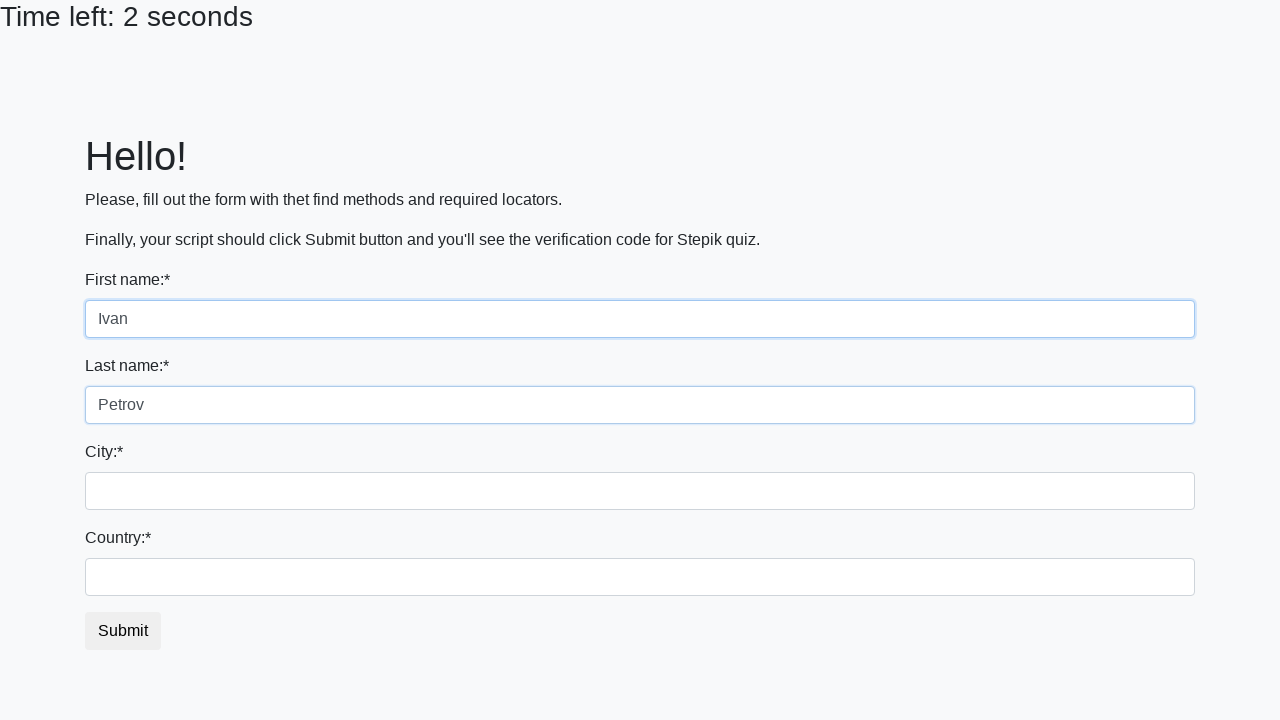

Filled city field with 'Smolensk' on .form-control.city
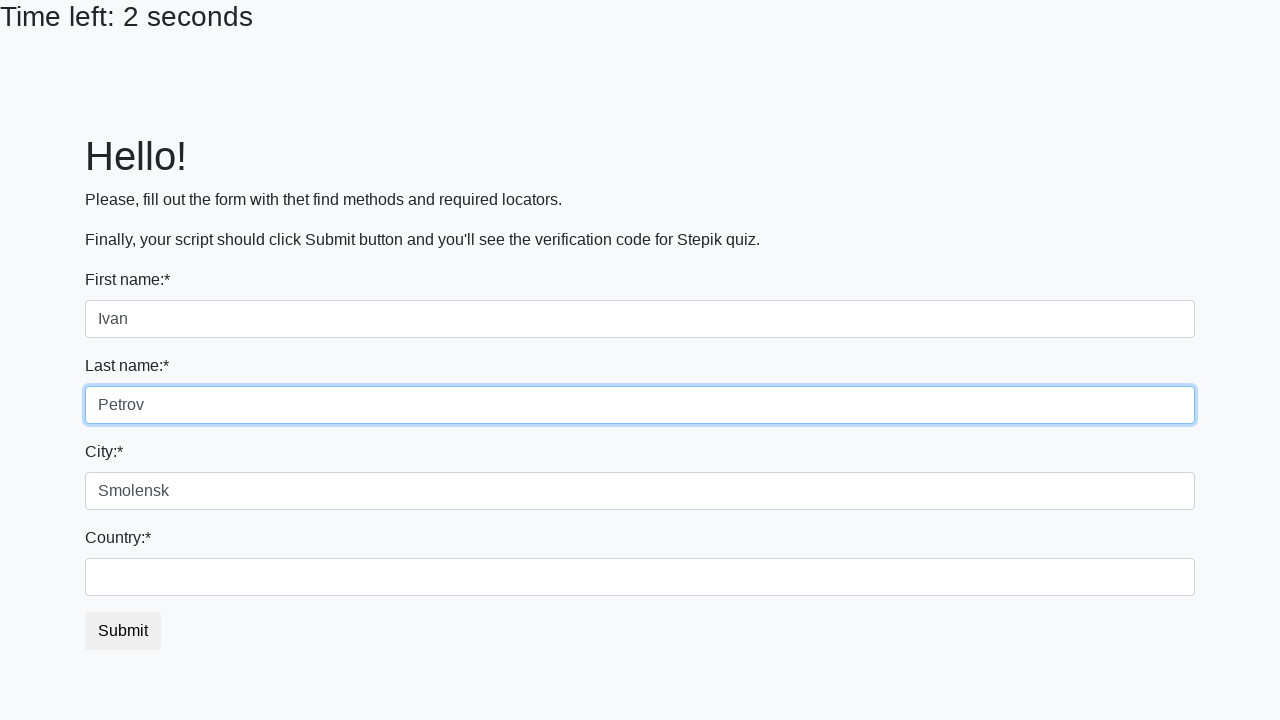

Filled country field with 'Russia' on #country
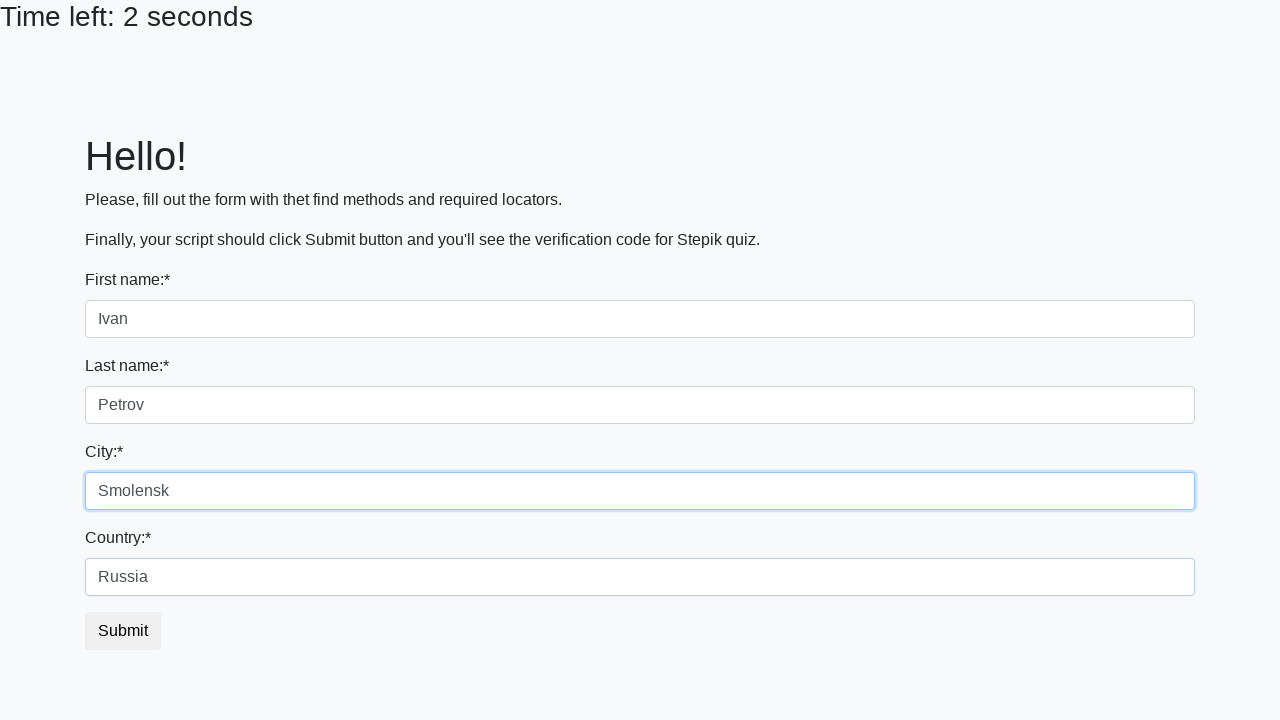

Clicked submit button to submit form at (123, 631) on button.btn
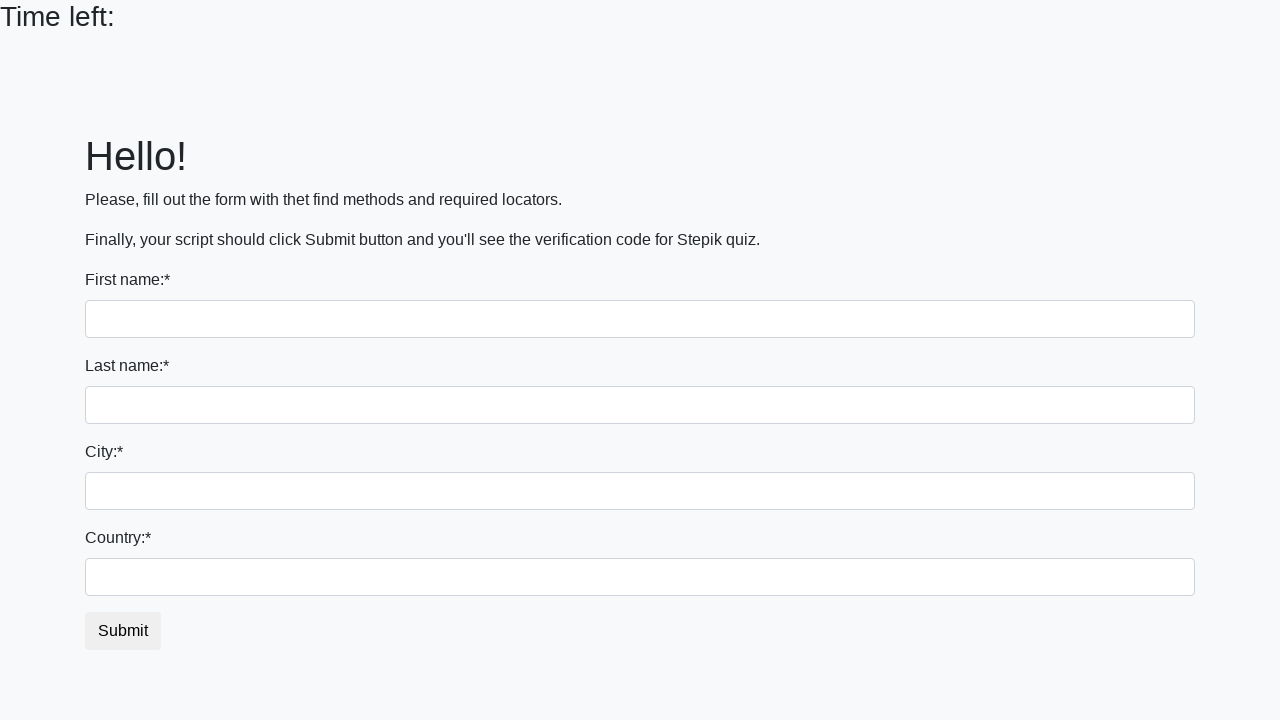

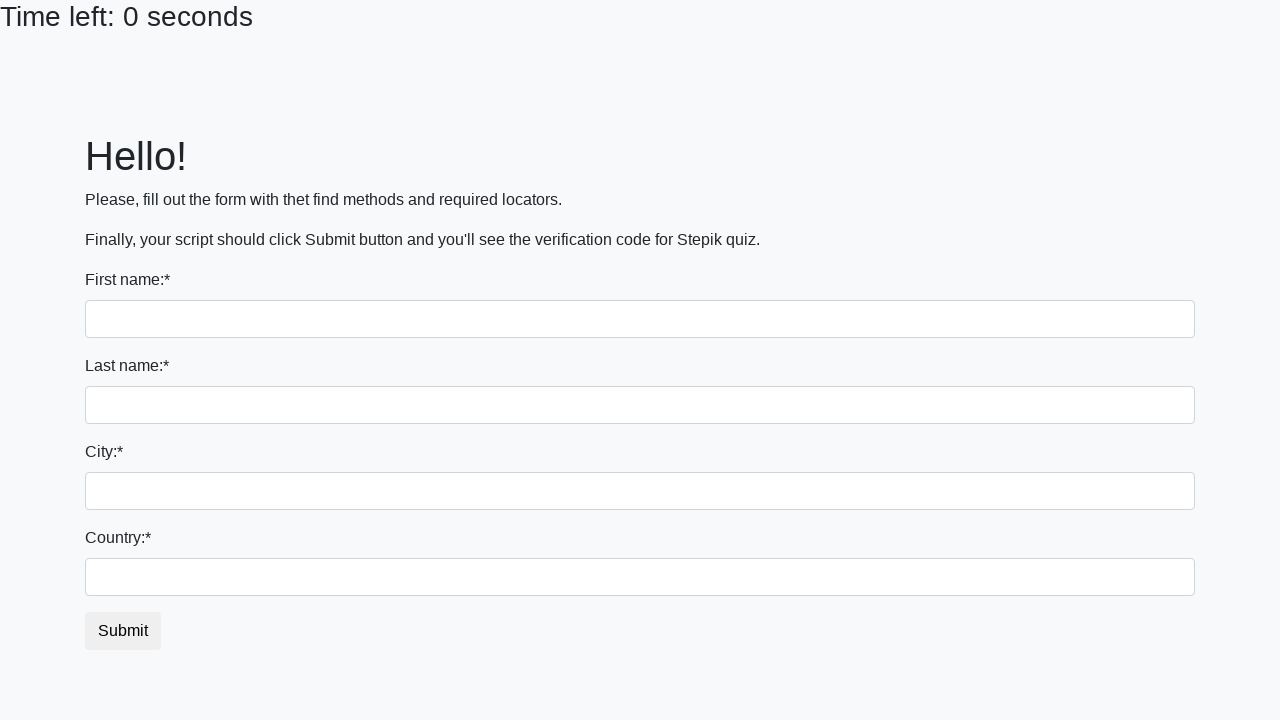